Navigates to the Automation Practice page and verifies that navigation links are present in the footer section

Starting URL: https://rahulshettyacademy.com/AutomationPractice/

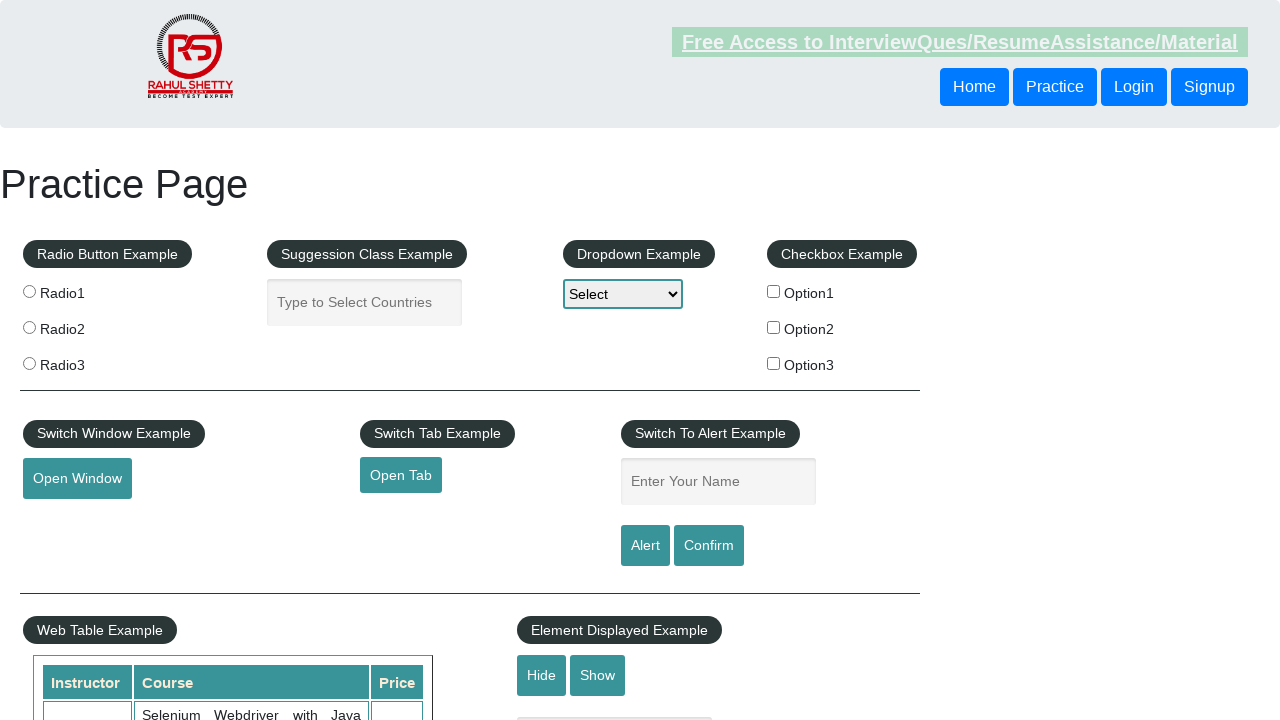

Navigated to Automation Practice page
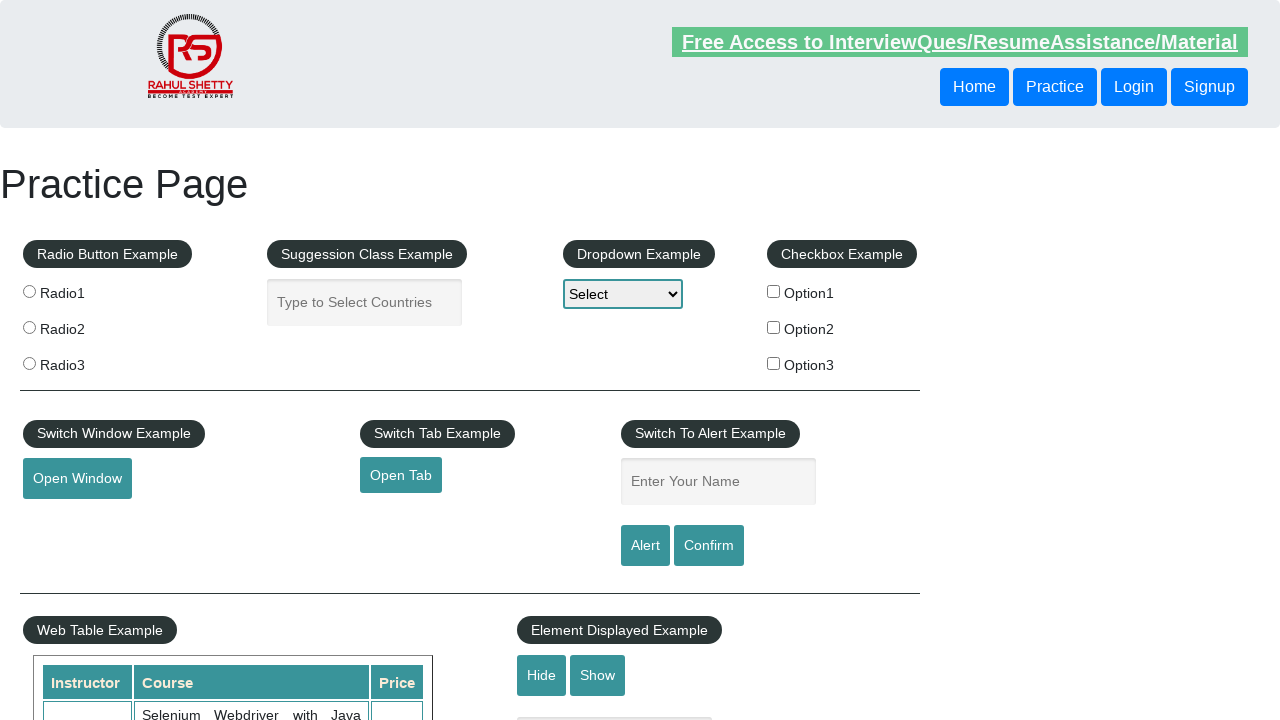

Footer navigation links loaded and became visible
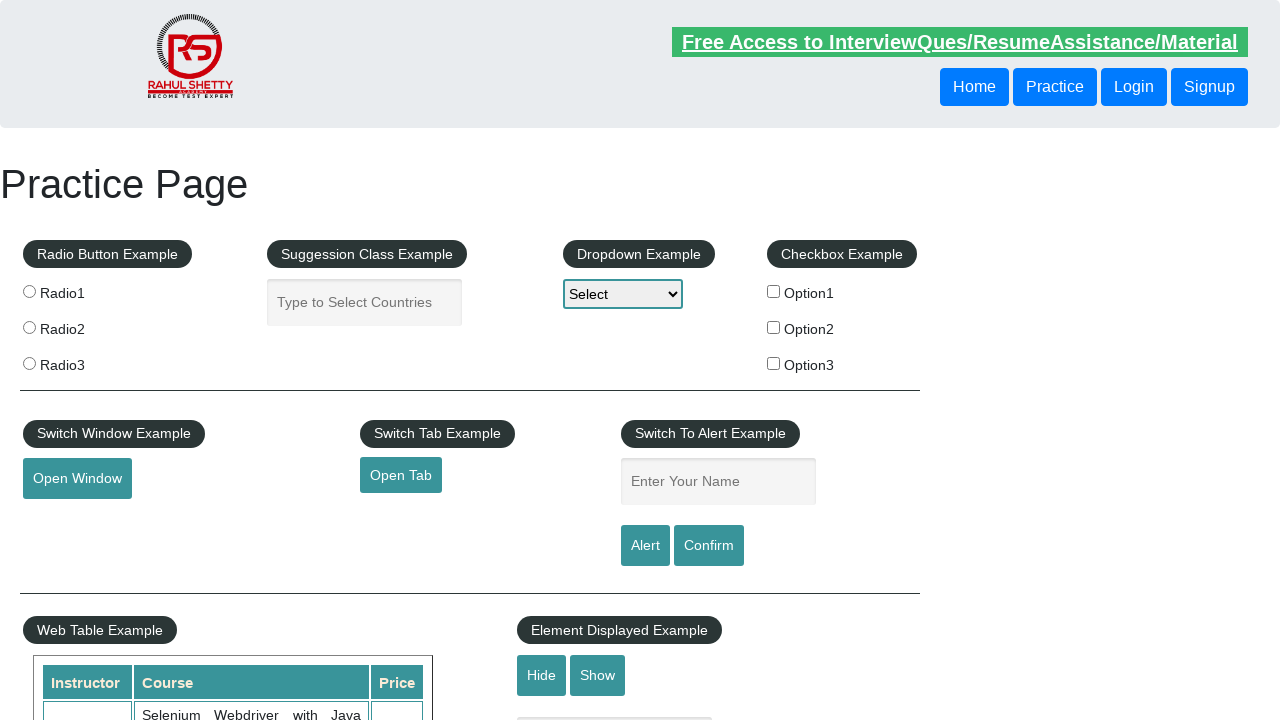

Located footer navigation link elements
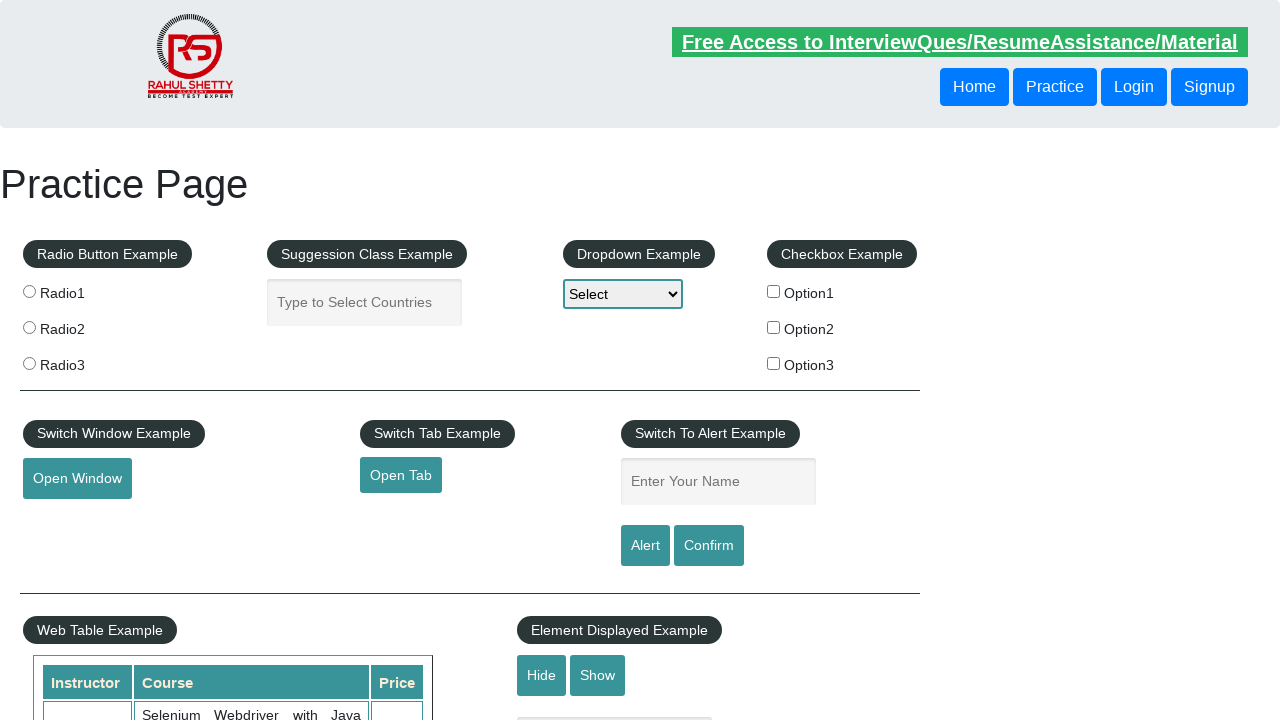

Verified that navigation links are present in footer (found 20 links)
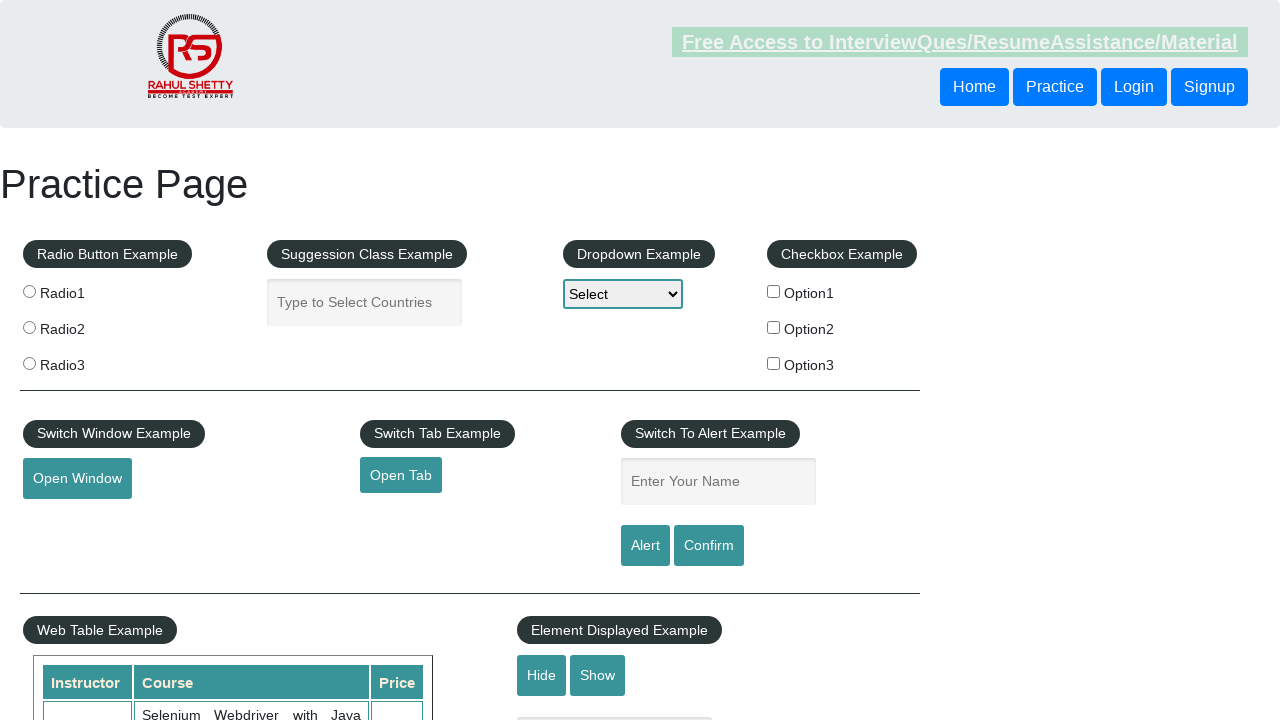

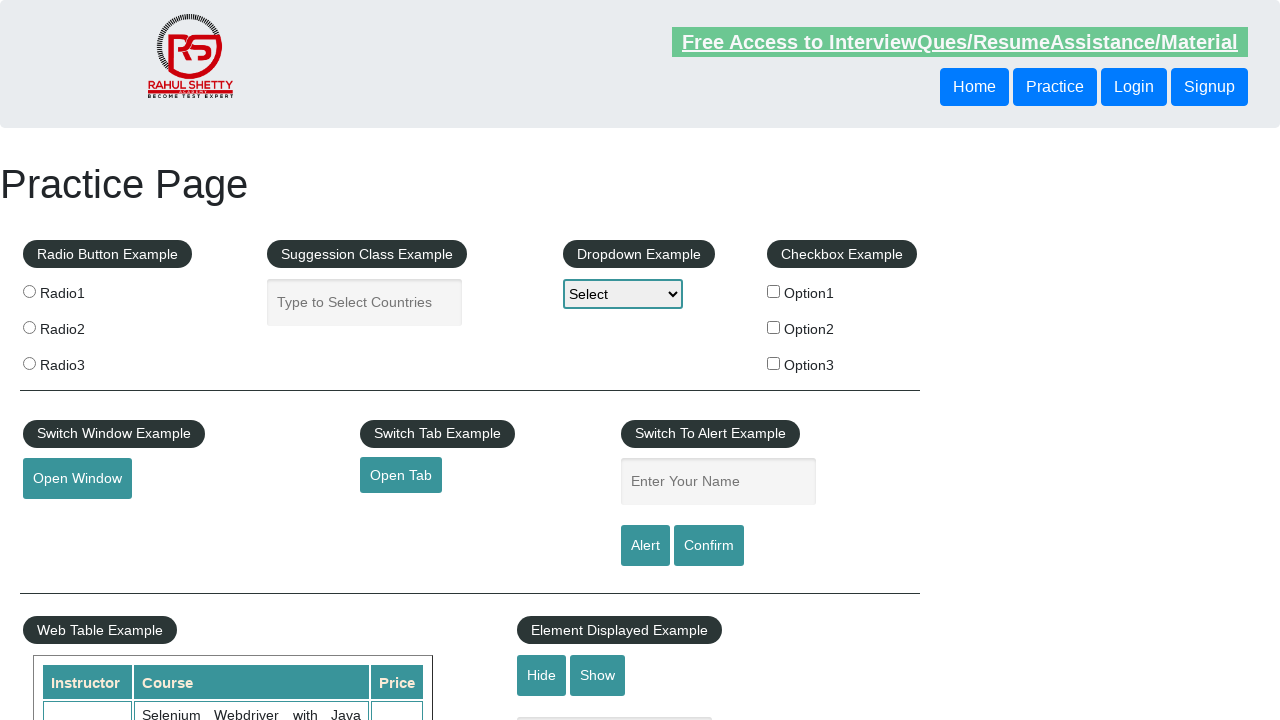